Tests drag and drop functionality by dragging a draggable element and dropping it onto a droppable target area within an iframe

Starting URL: https://jqueryui.com/droppable/

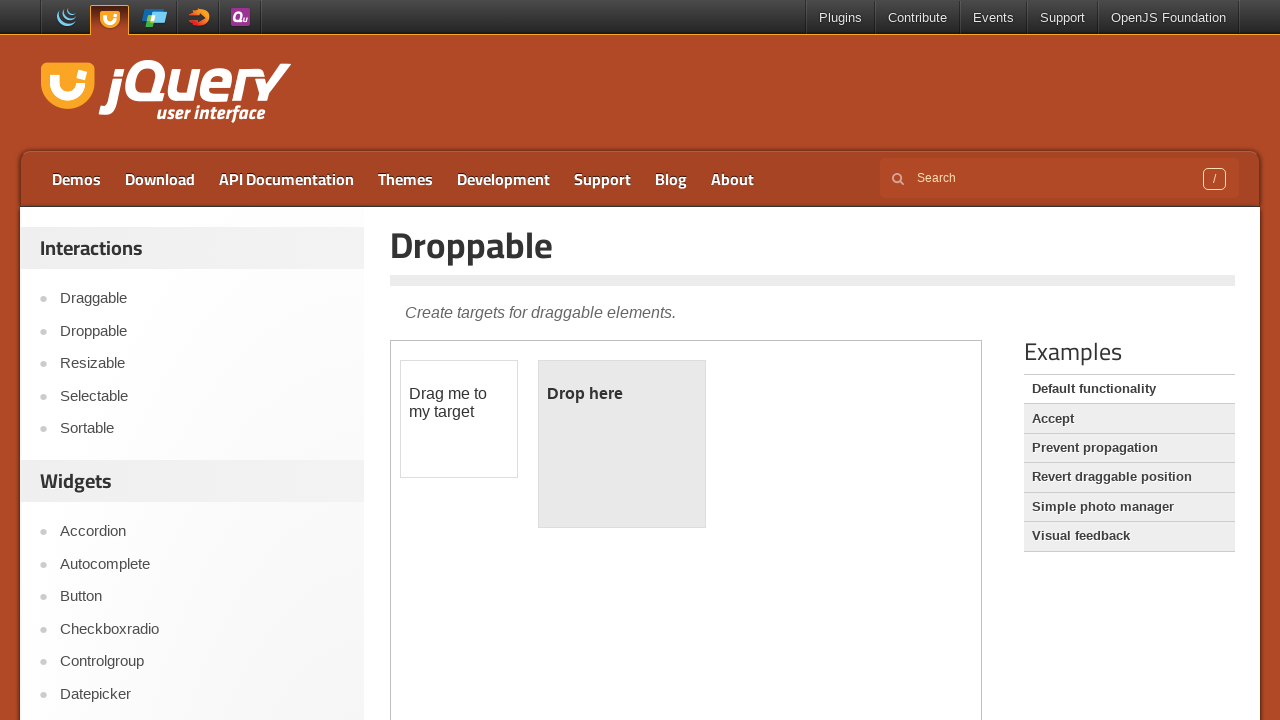

Navigated to jQuery UI droppable demo page
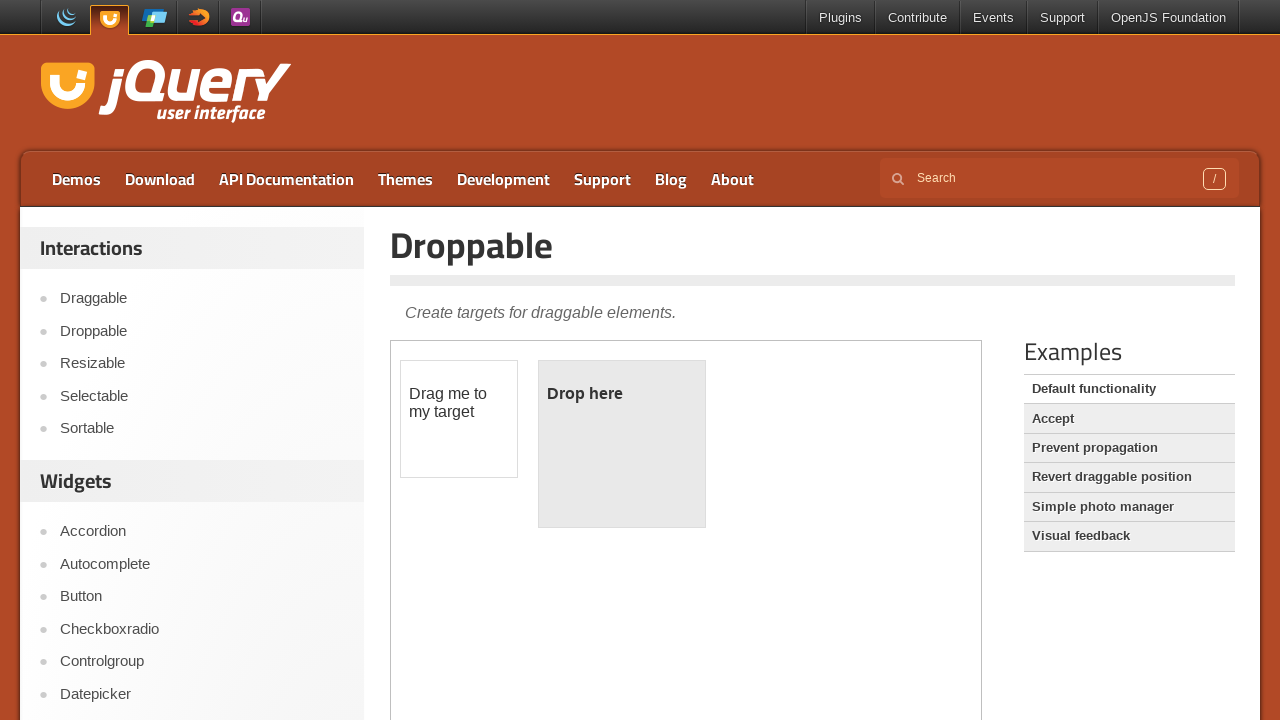

Located the iframe containing drag and drop elements
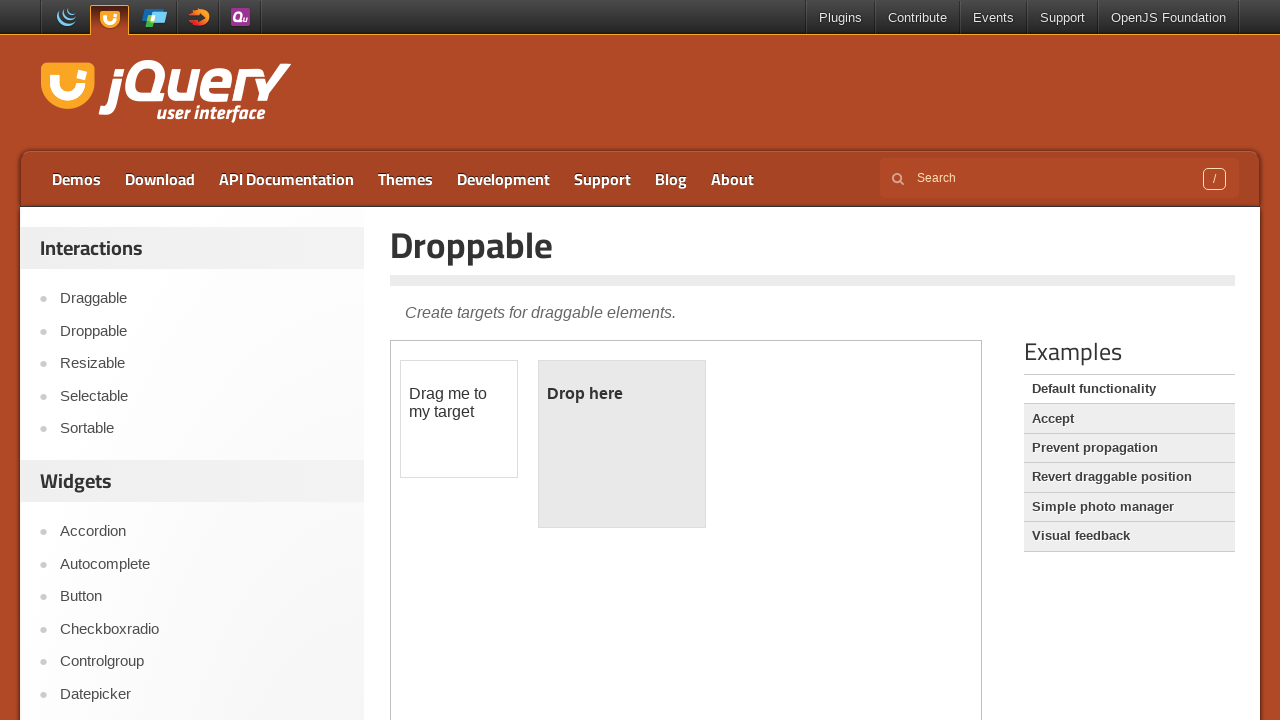

Dragged the draggable element and dropped it onto the droppable target area at (622, 444)
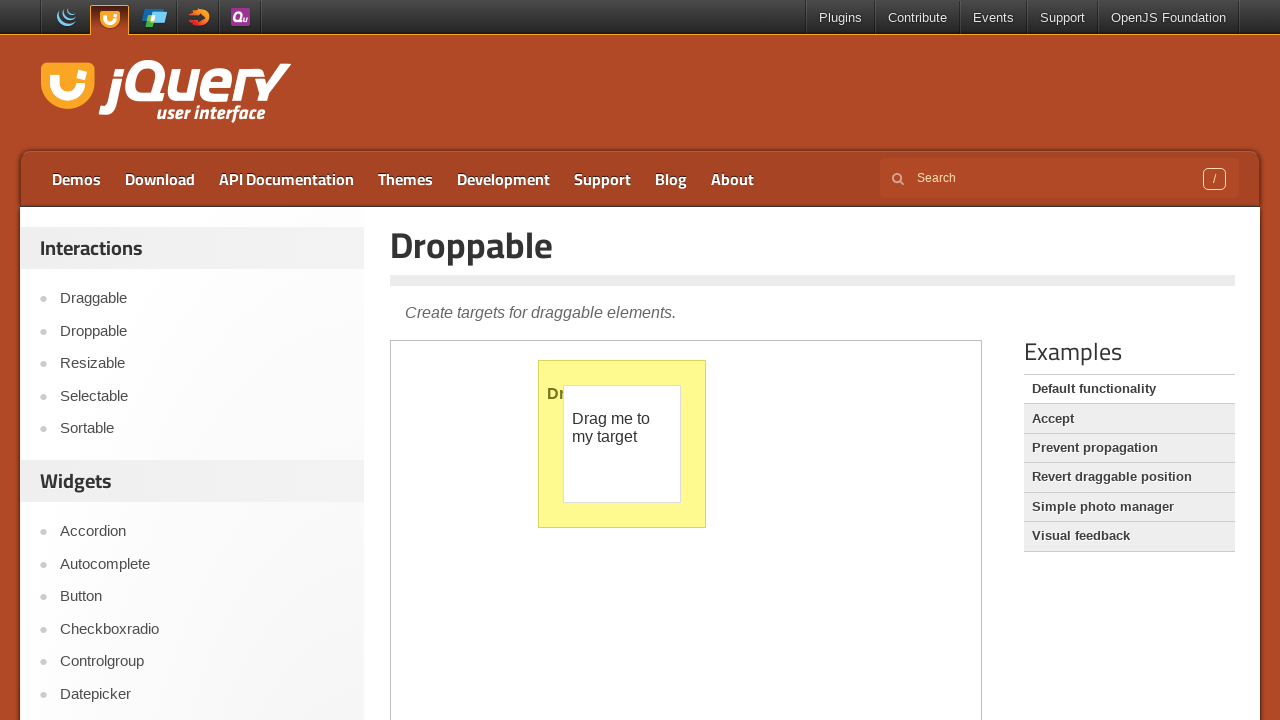

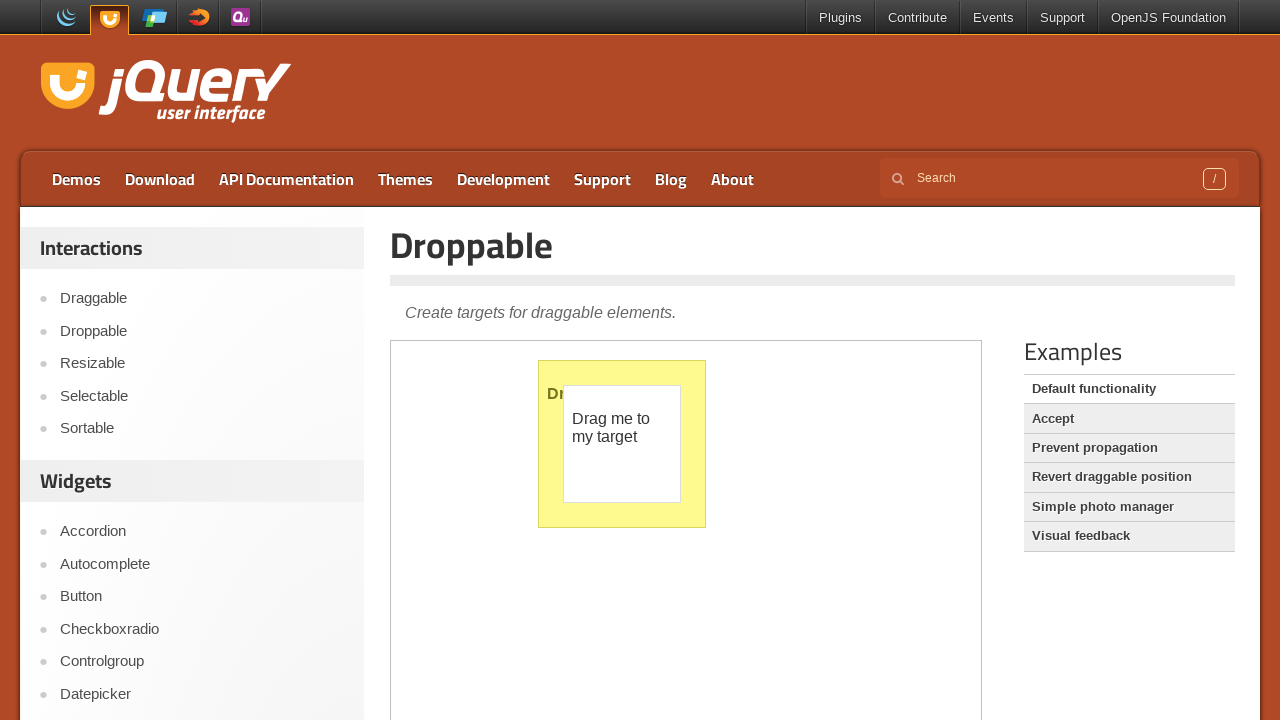